Tests different types of JavaScript alerts on a demo page - simple alert with accept, confirmation alert with dismiss, and prompt alert with text input and accept.

Starting URL: https://demo.automationtesting.in/Alerts.html

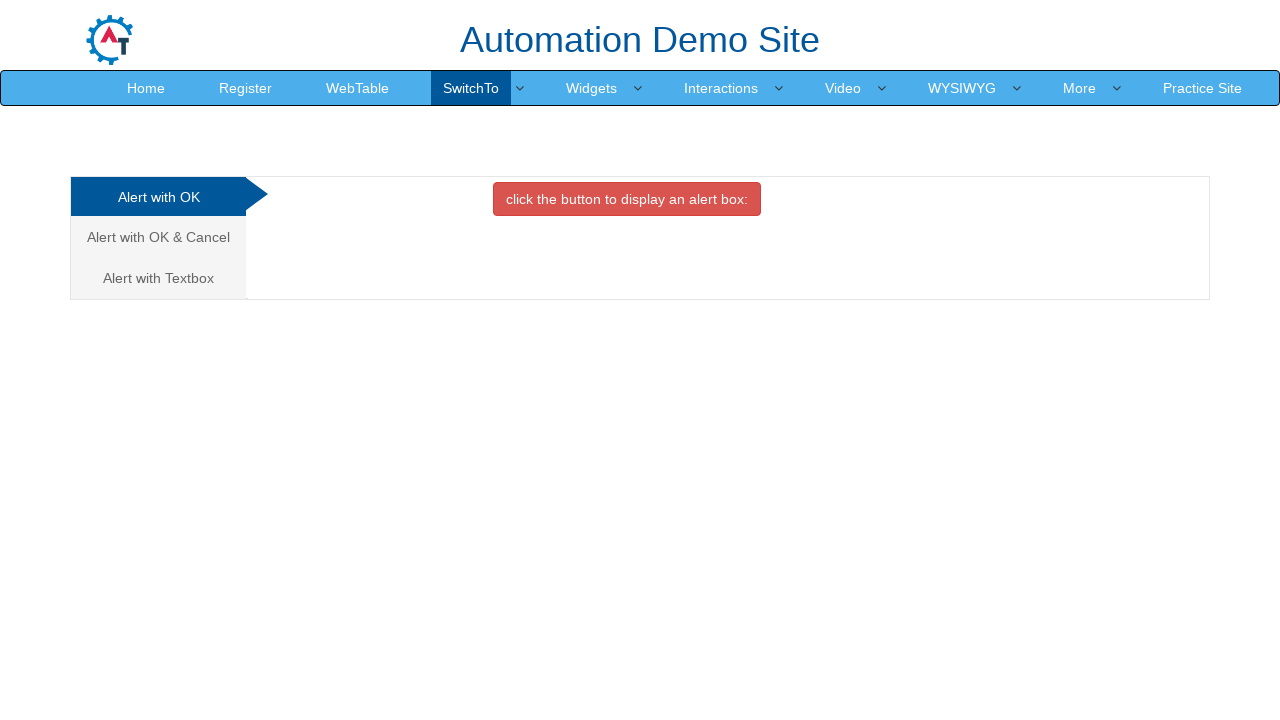

Clicked on Simple Alert navigation tab at (158, 197) on xpath=/html/body/div[1]/div/div/div/div[1]/ul/li[1]/a
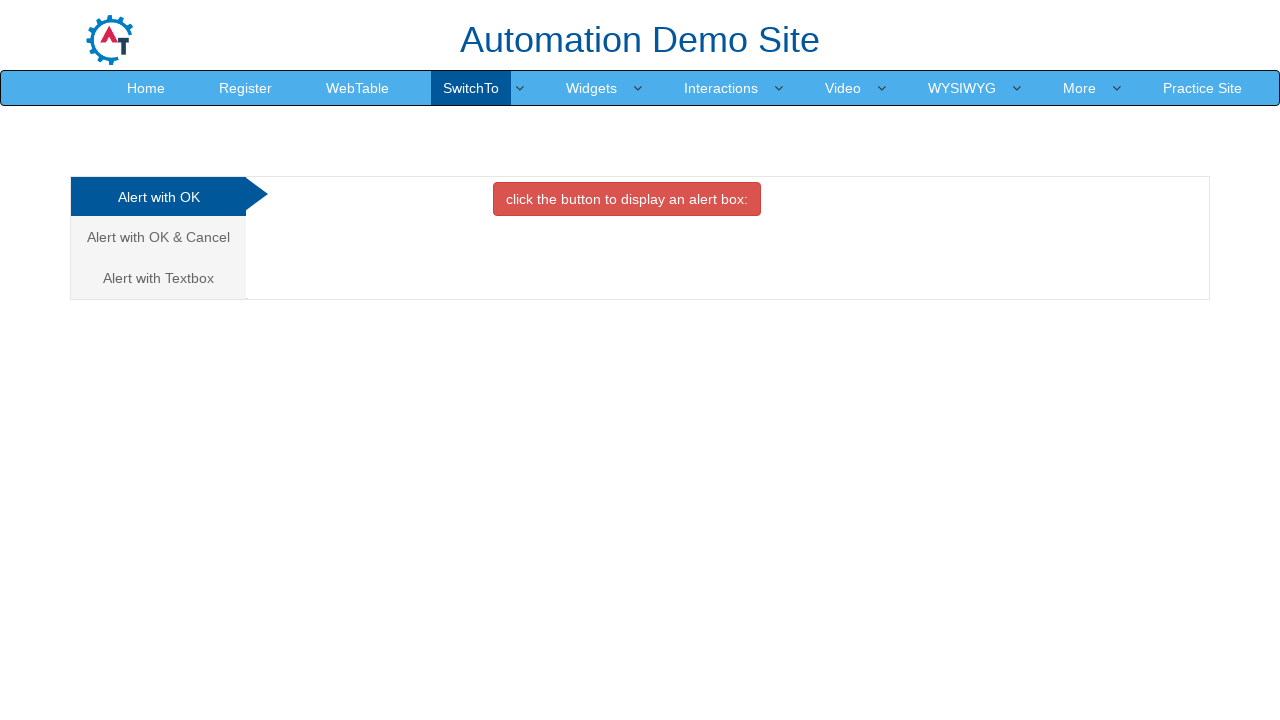

Set up dialog handler to accept simple alert
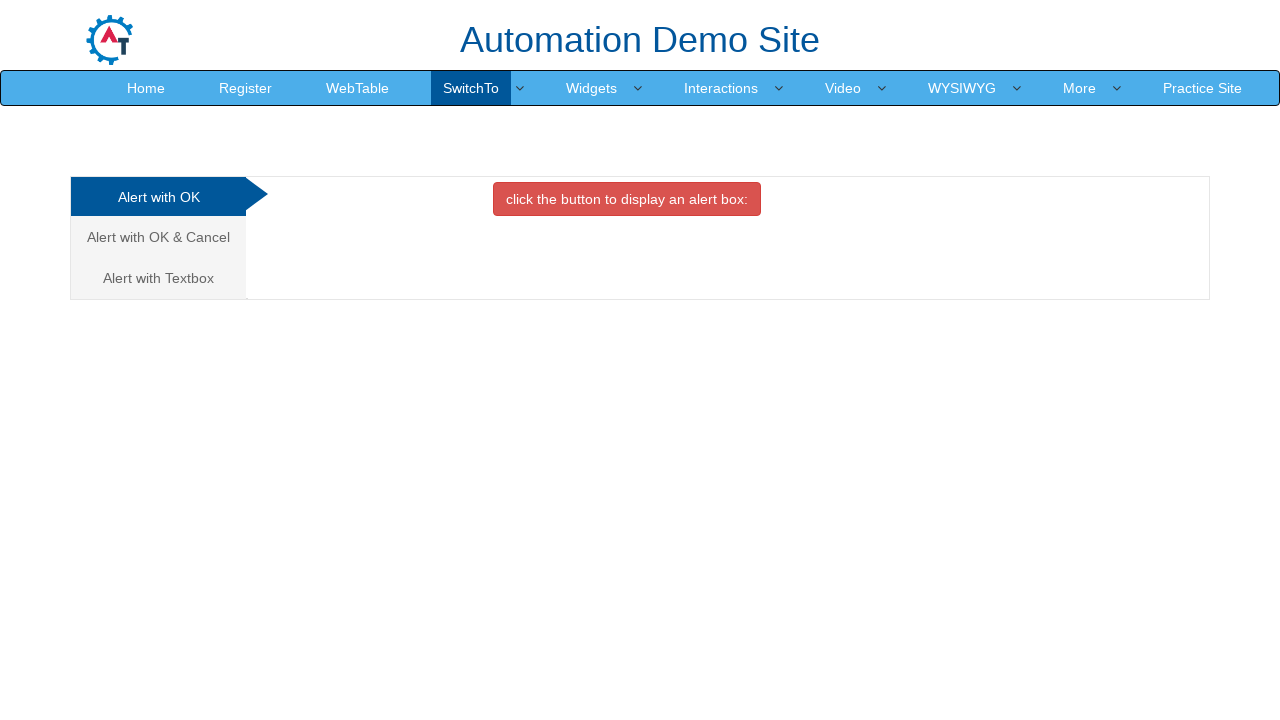

Clicked button to trigger simple alert at (627, 199) on xpath=//*[@id='OKTab']/button
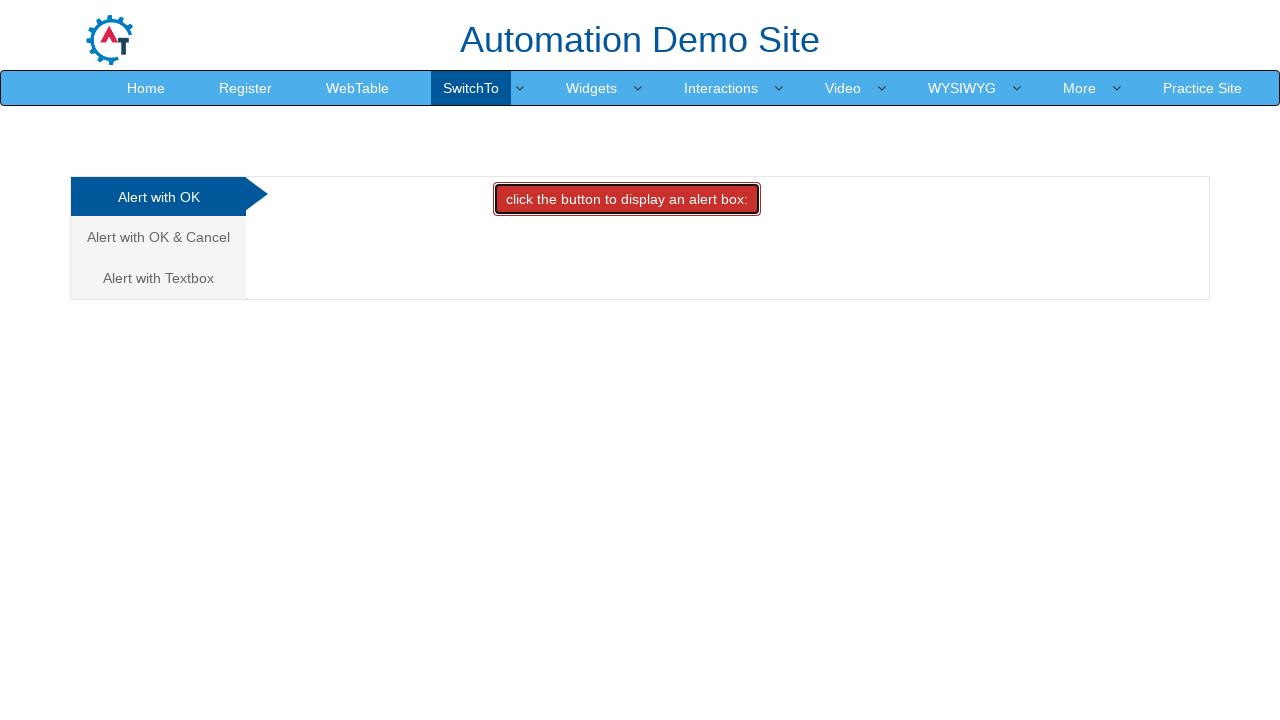

Simple alert was accepted and handled
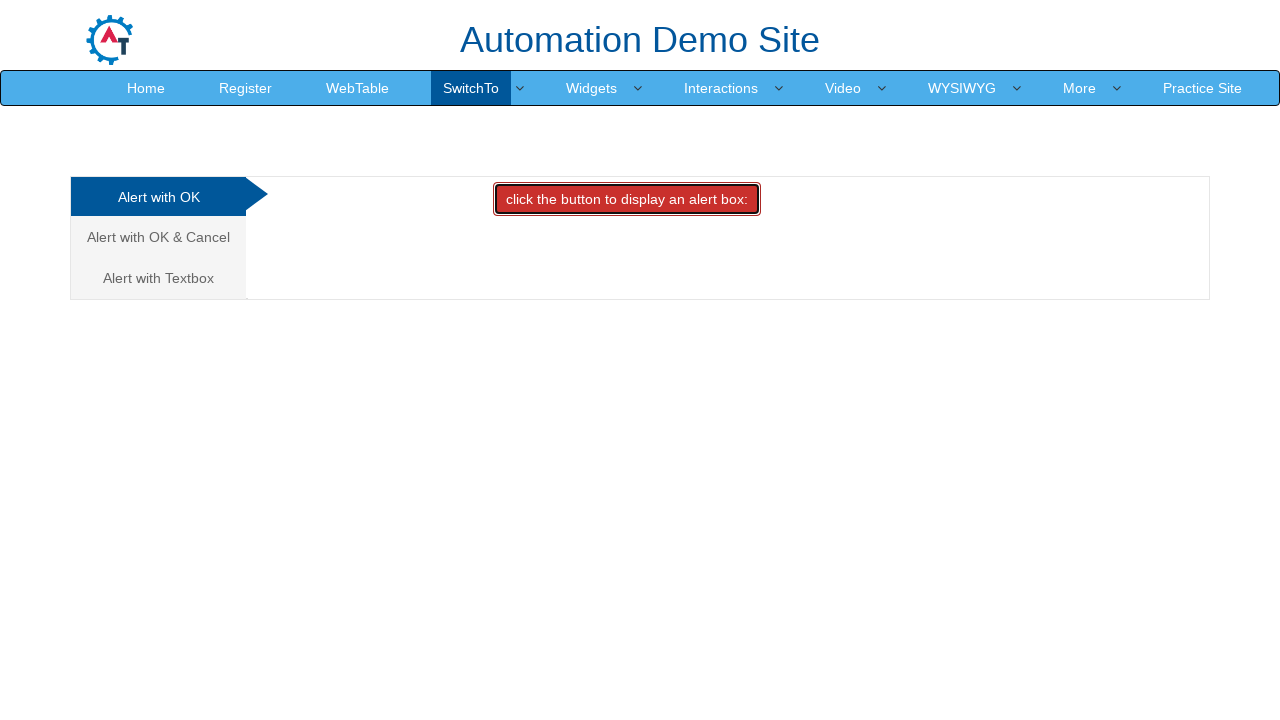

Clicked on Confirm Alert navigation tab at (158, 237) on xpath=/html/body/div[1]/div/div/div/div[1]/ul/li[2]/a
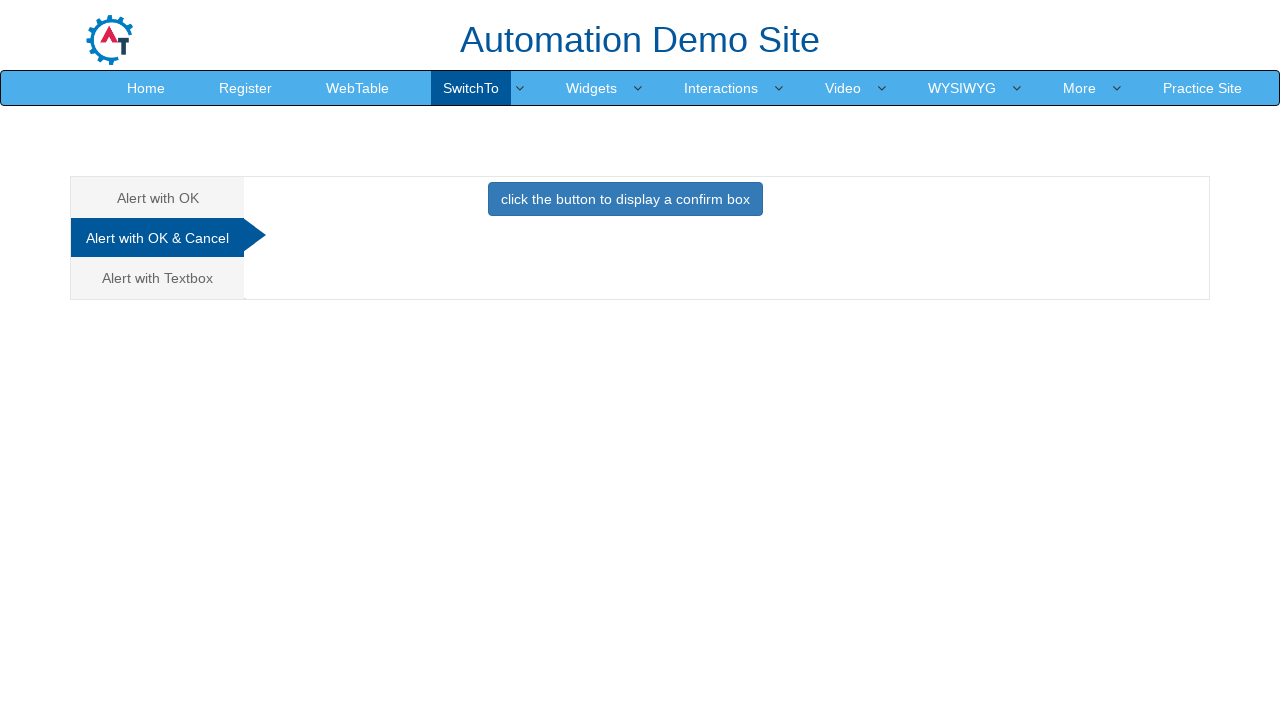

Set up dialog handler to dismiss confirm alert
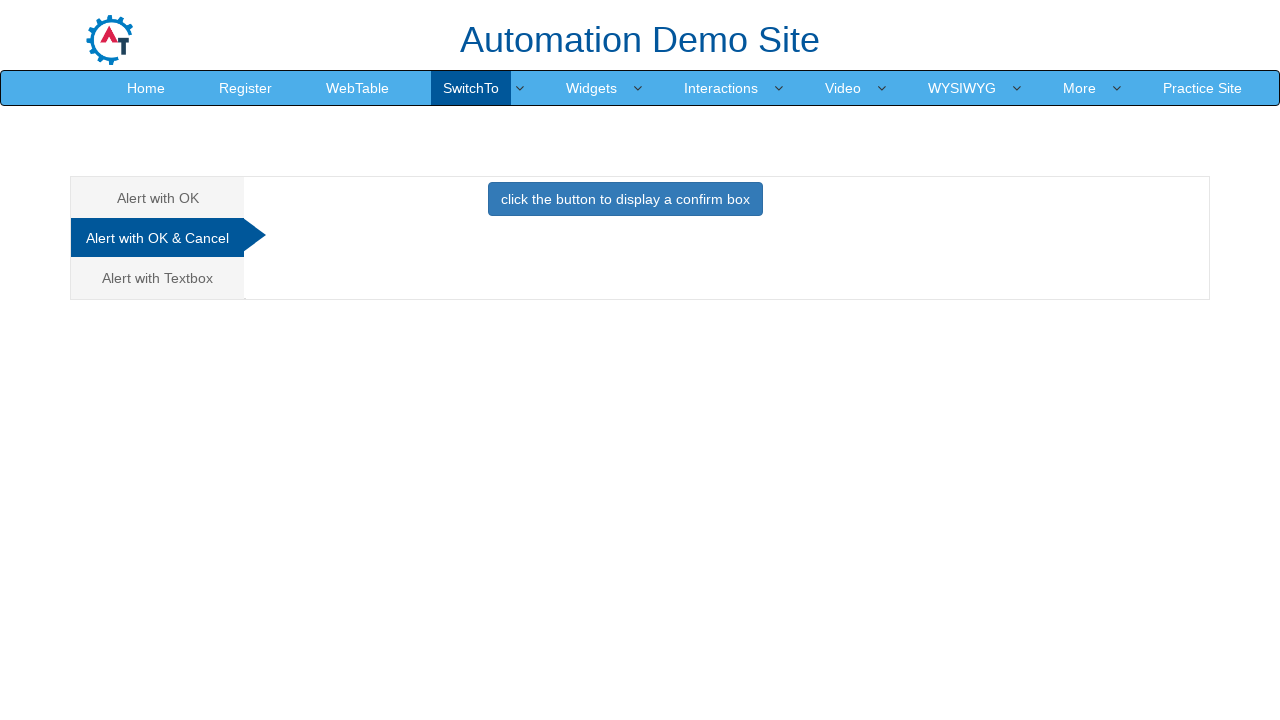

Clicked button to trigger confirm alert at (625, 199) on xpath=//*[@id='CancelTab']/button
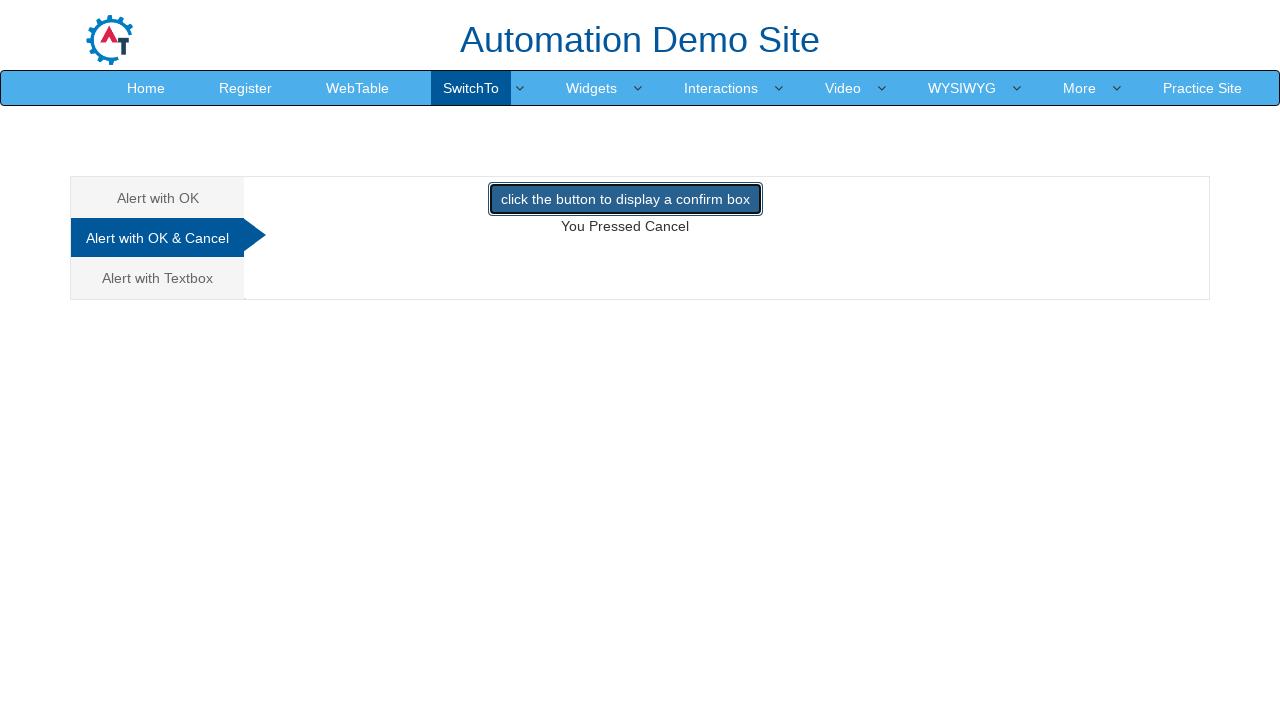

Confirm alert was dismissed and handled
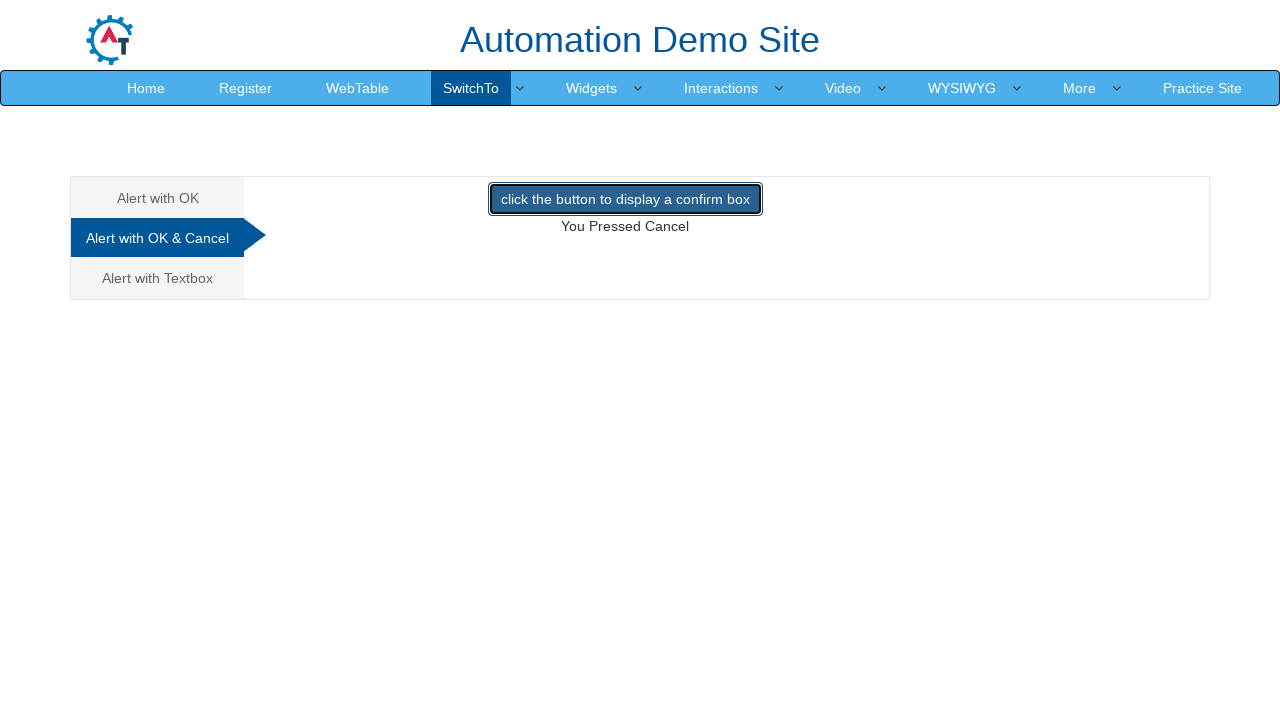

Clicked on TextBox Alert navigation tab at (158, 278) on xpath=/html/body/div[1]/div/div/div/div[1]/ul/li[3]/a
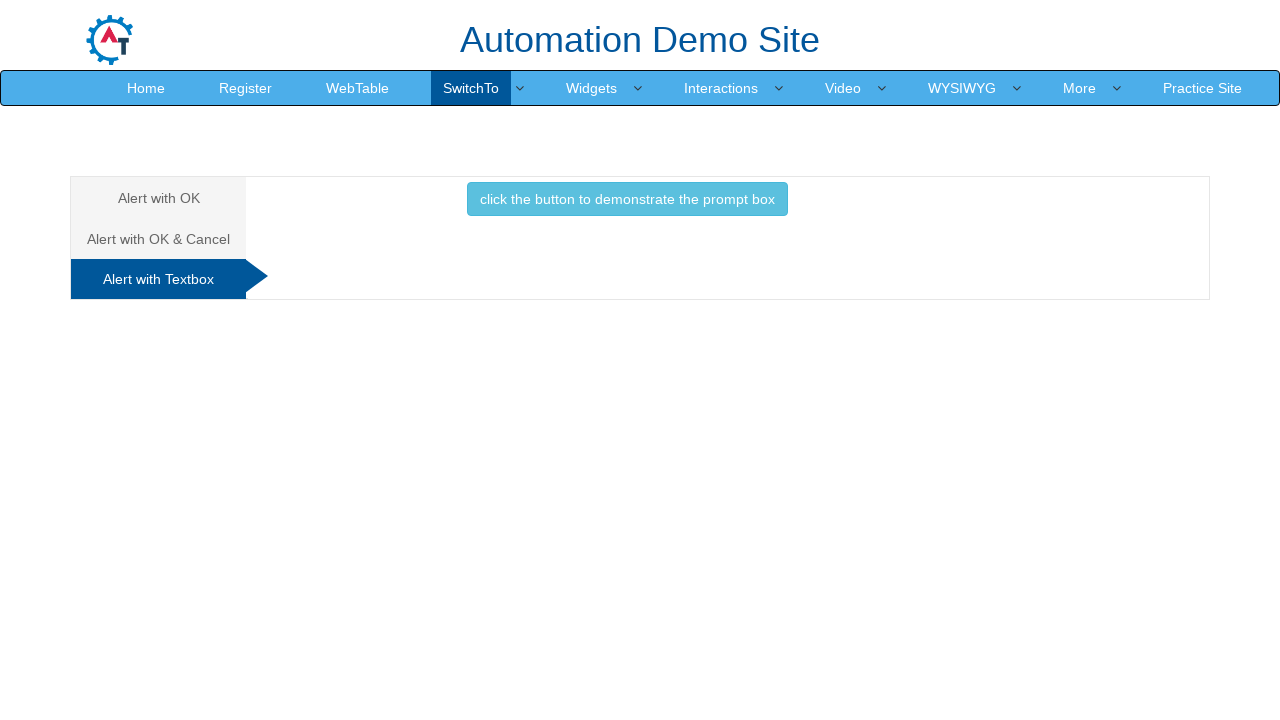

Set up dialog handler to enter 'QA' in prompt alert
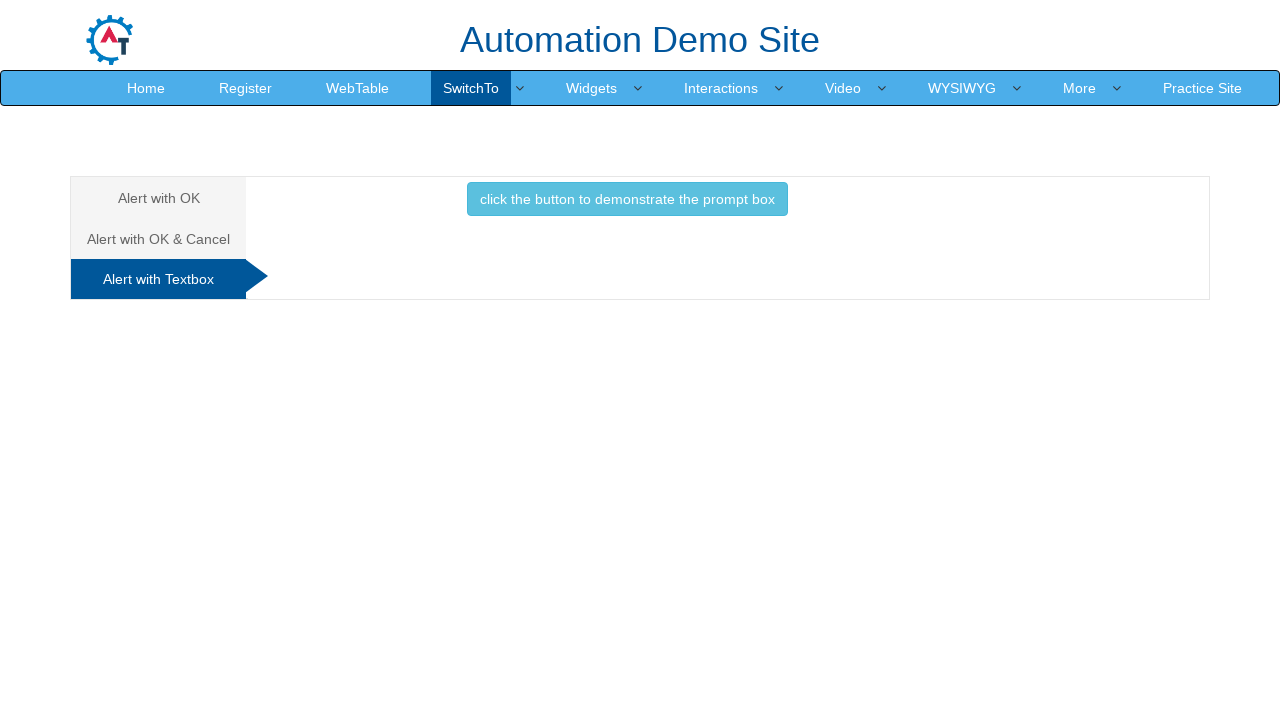

Clicked button to trigger prompt alert at (627, 199) on xpath=//*[@id='Textbox']/button
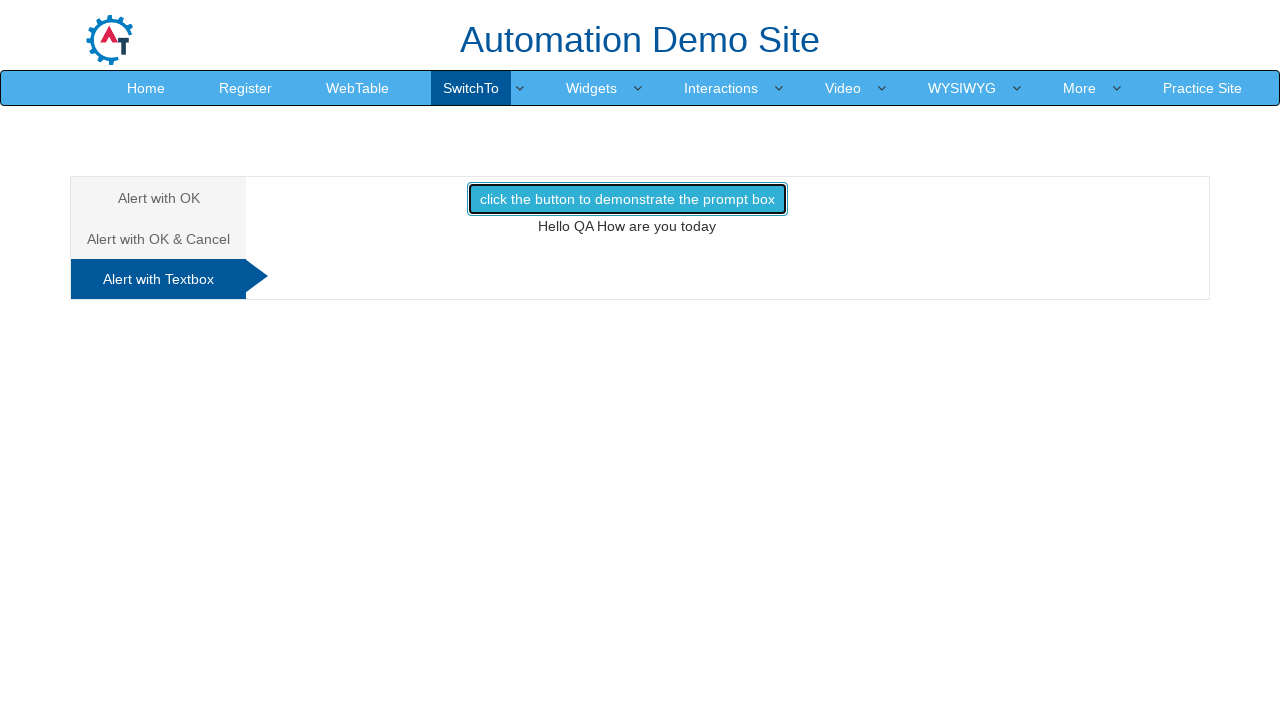

Prompt alert was accepted with 'QA' text and handled
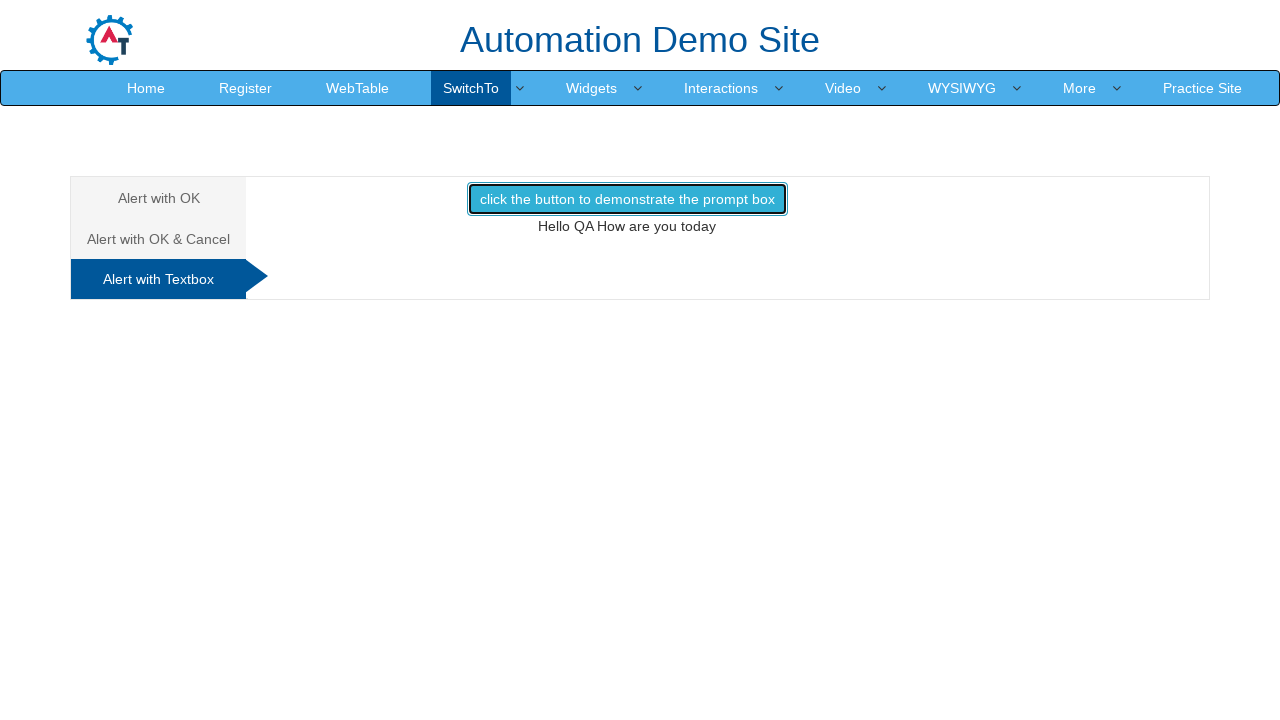

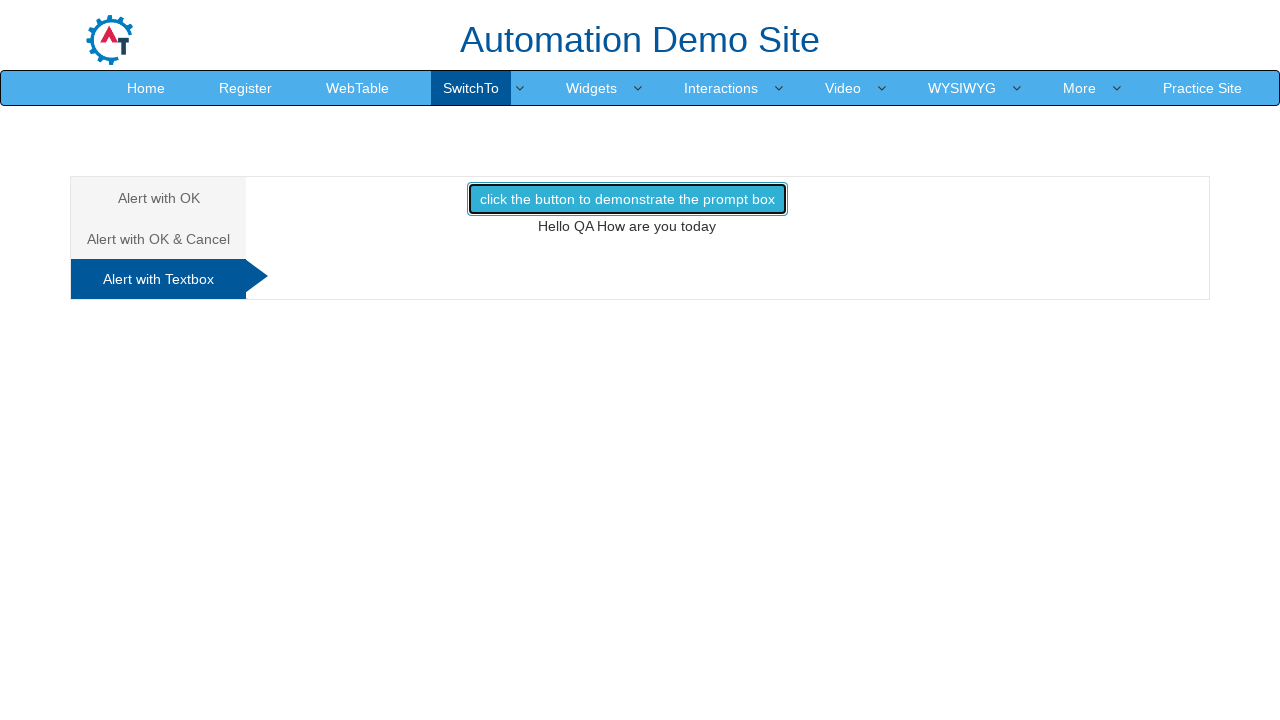